Navigates to VWO app page and verifies the page loads successfully by checking the title

Starting URL: https://app.vwo.com

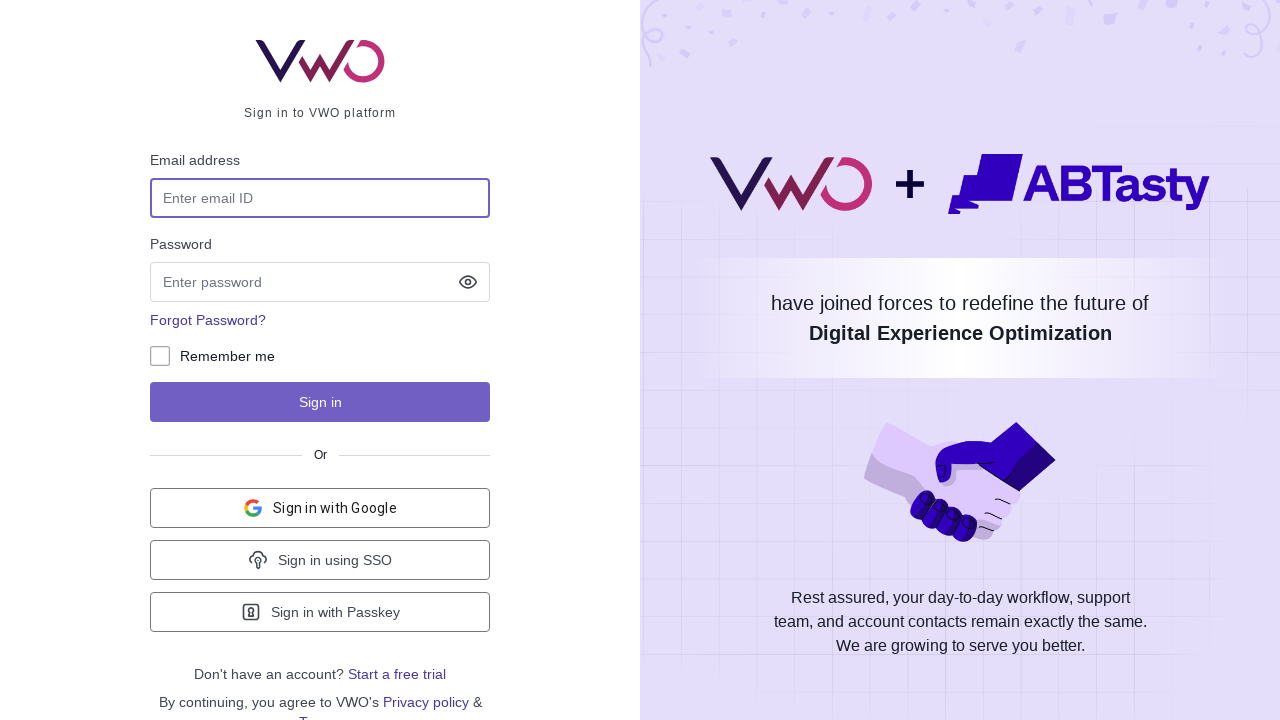

Navigated to VWO app page at https://app.vwo.com
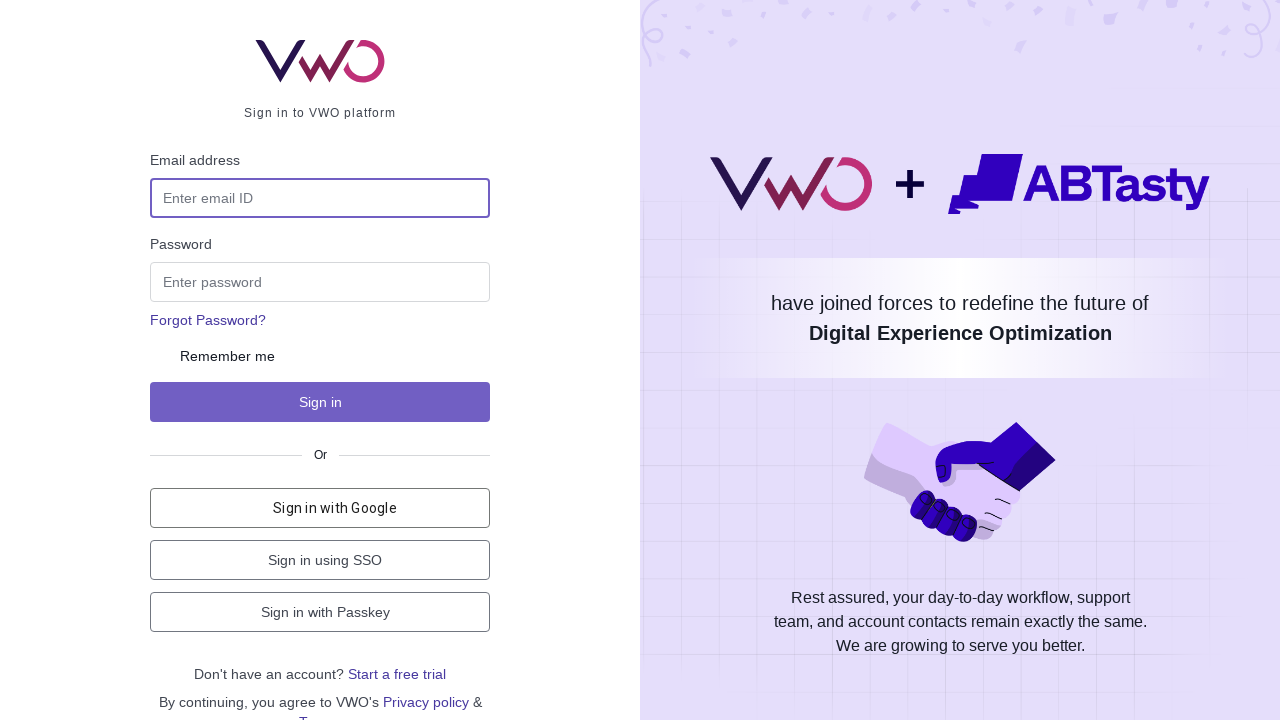

Verified page title exists and is not empty
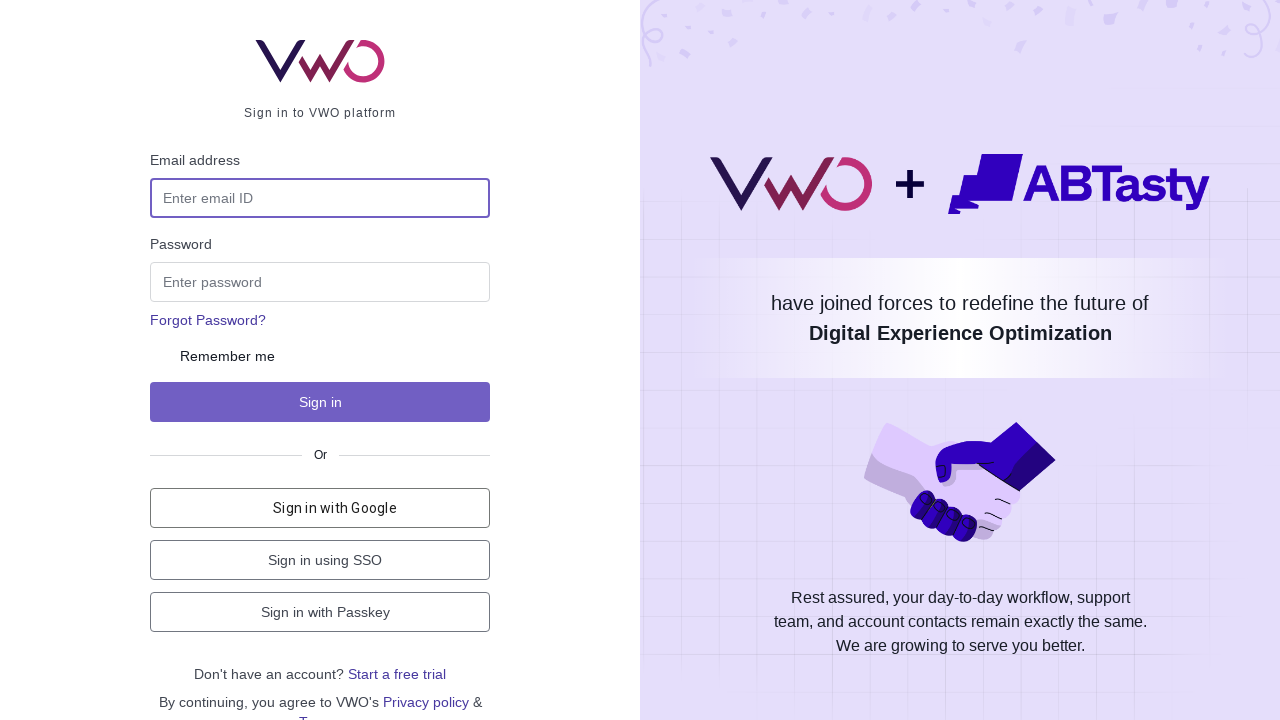

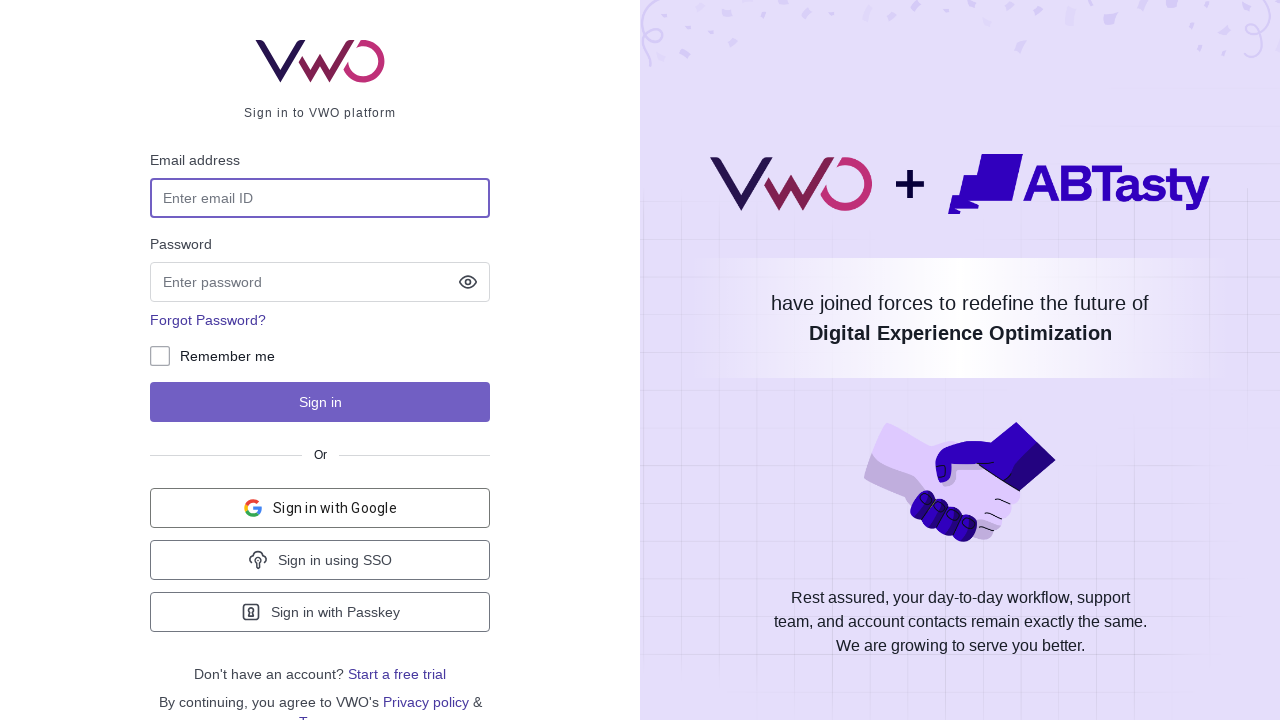